Tests JavaScript alert handling functionality including accepting simple alerts, dismissing confirm dialogs, and entering text into prompt dialogs on the demoqa practice site.

Starting URL: https://demoqa.com/alerts

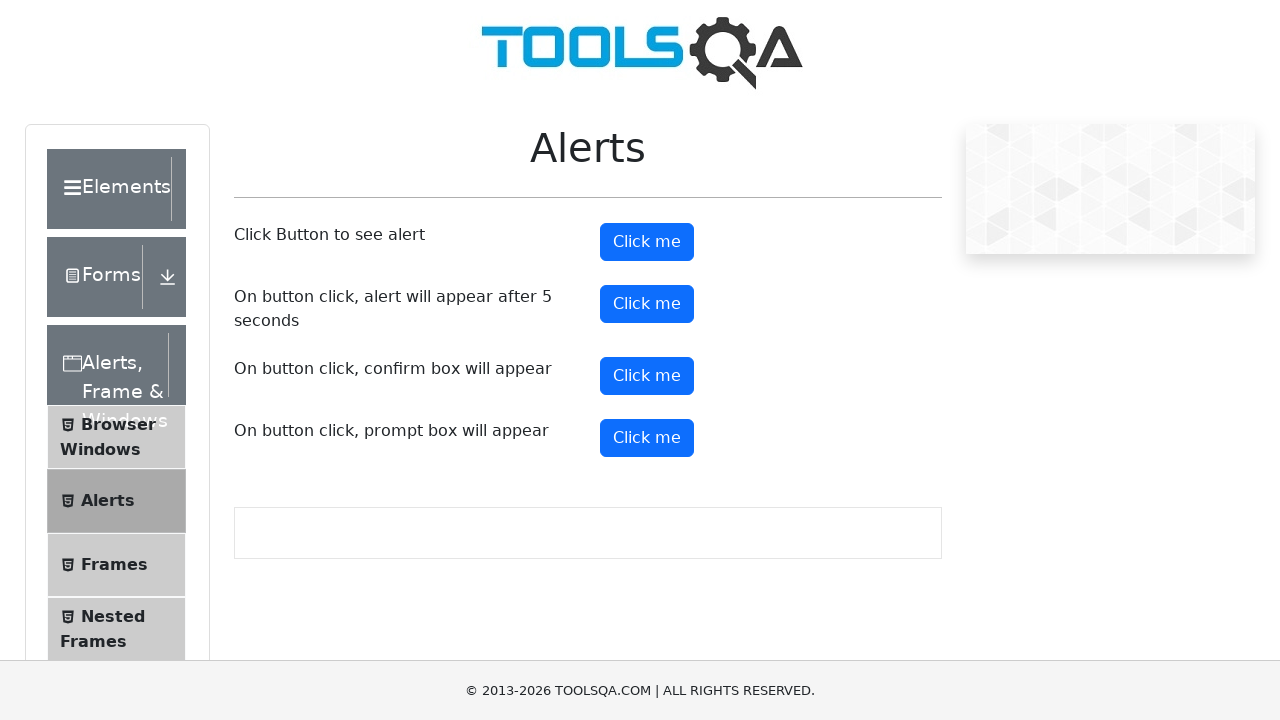

Clicked the simple alert button at (647, 242) on #alertButton
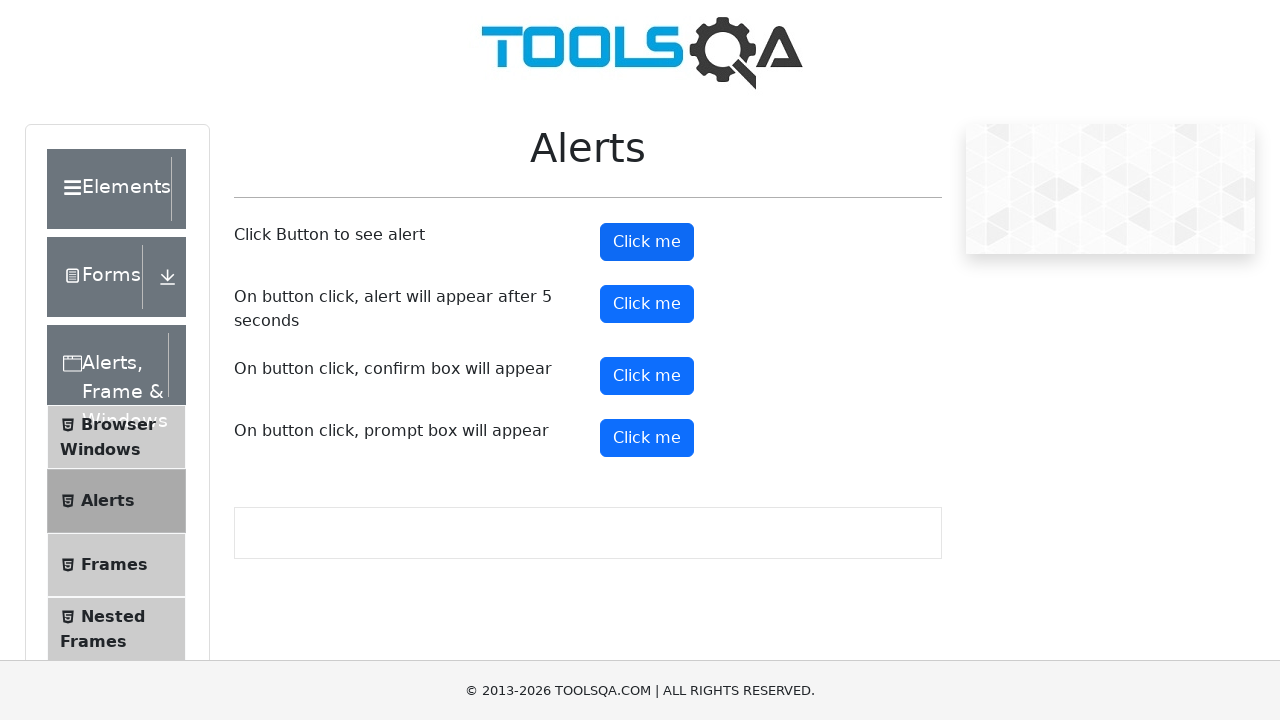

Set up dialog handler to accept alerts
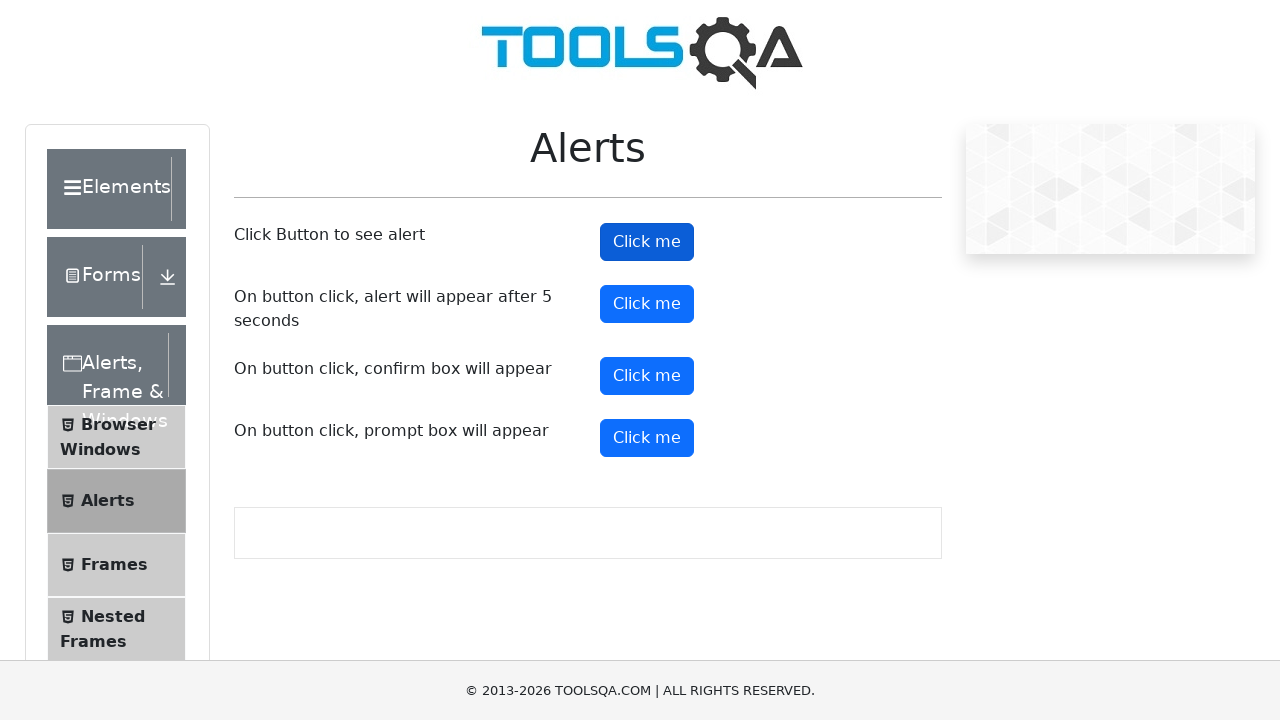

Waited for simple alert to be handled
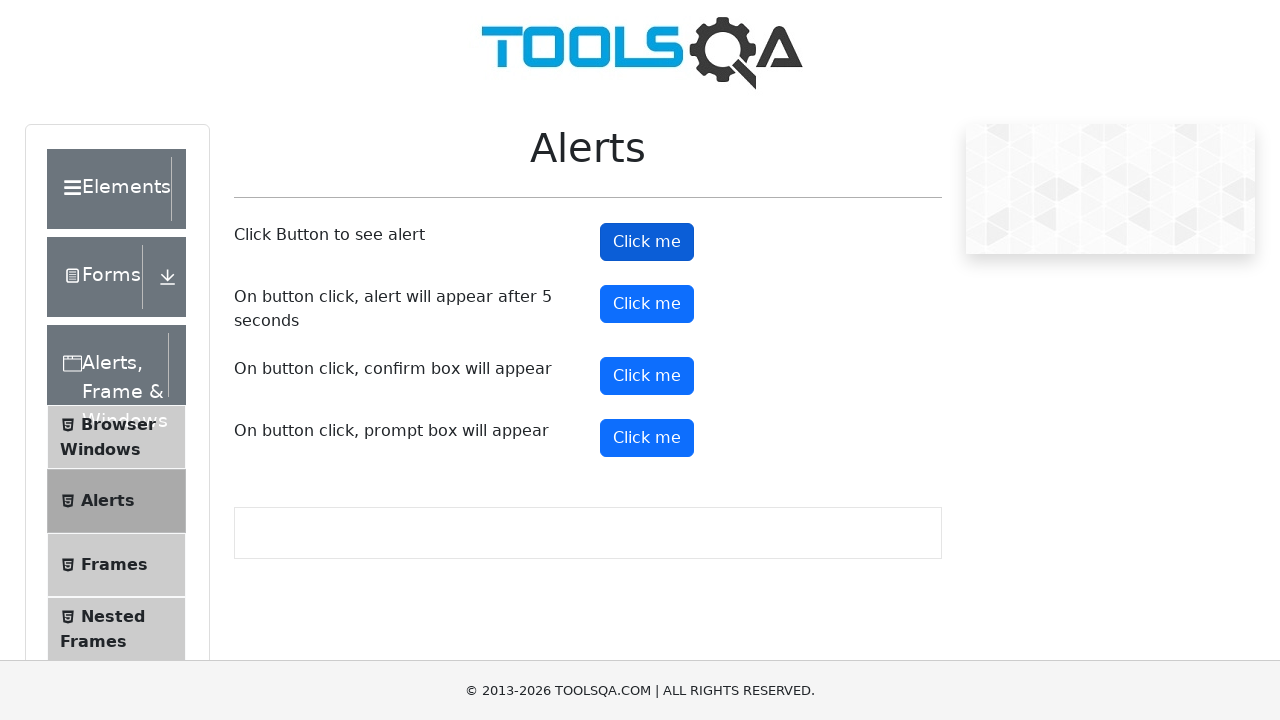

Clicked the timer alert button at (647, 304) on #timerAlertButton
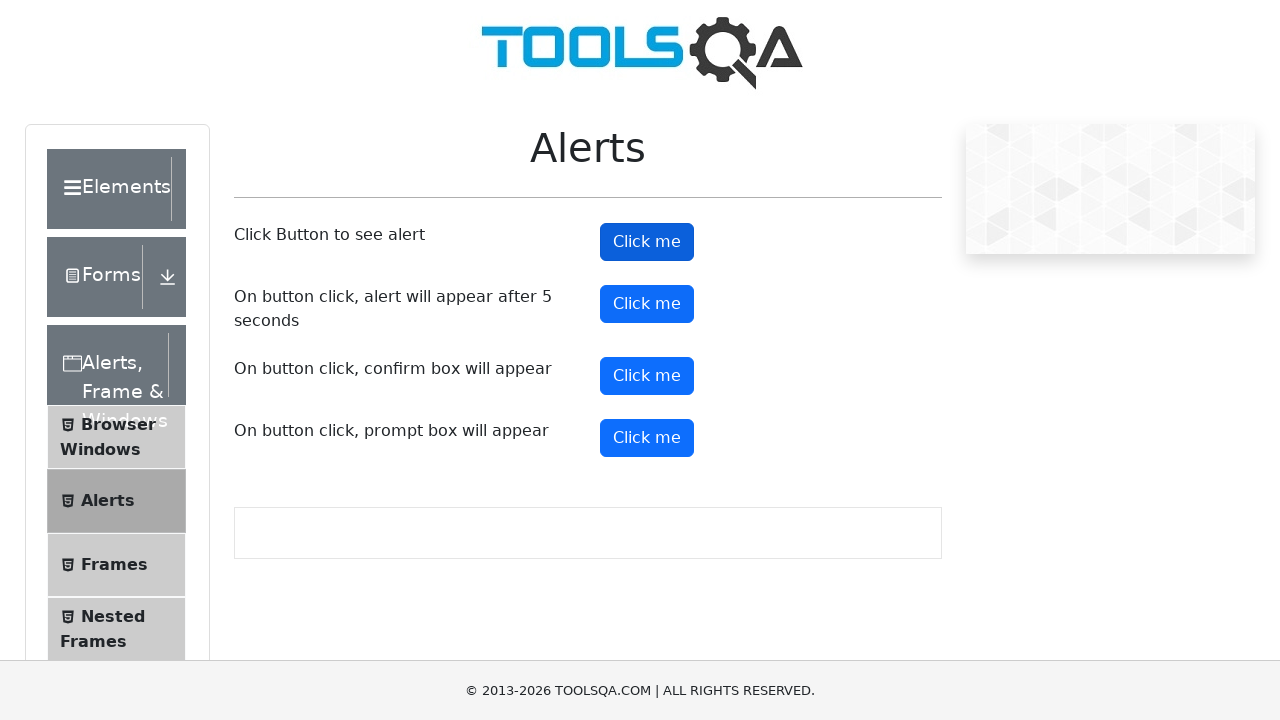

Waited 6 seconds for timer alert to appear and be handled
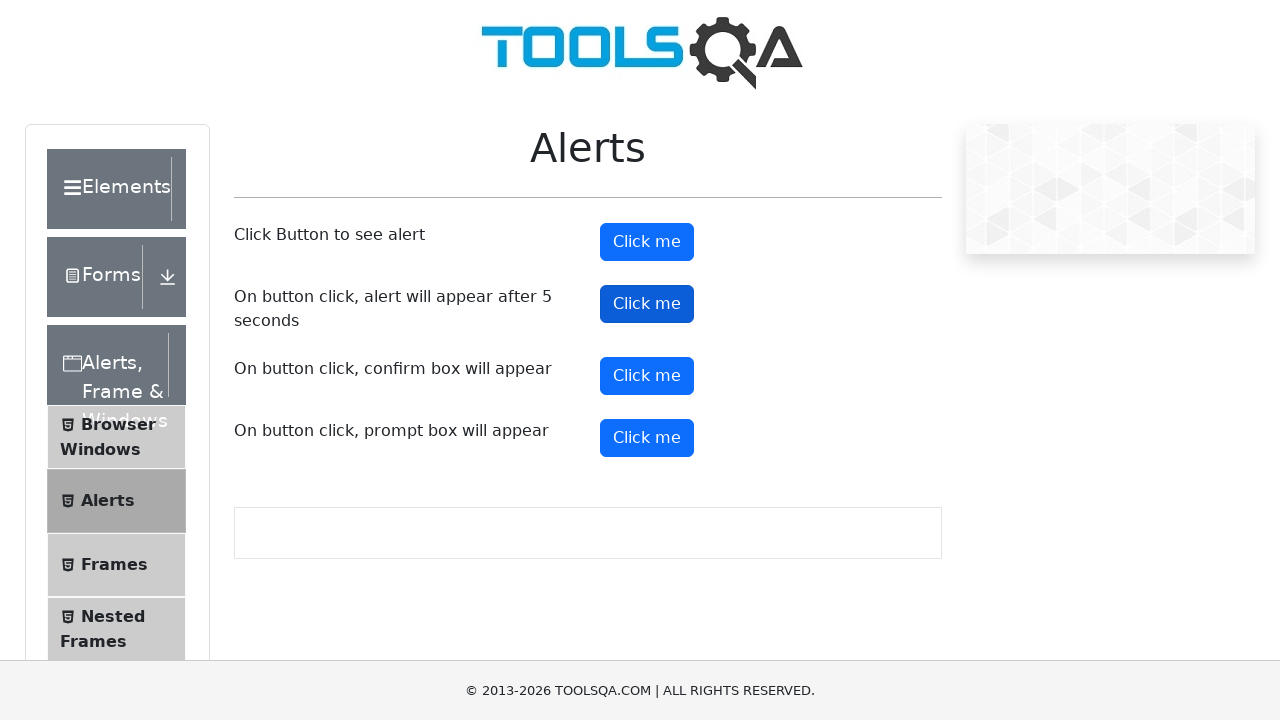

Set up dialog handler to dismiss confirm dialogs
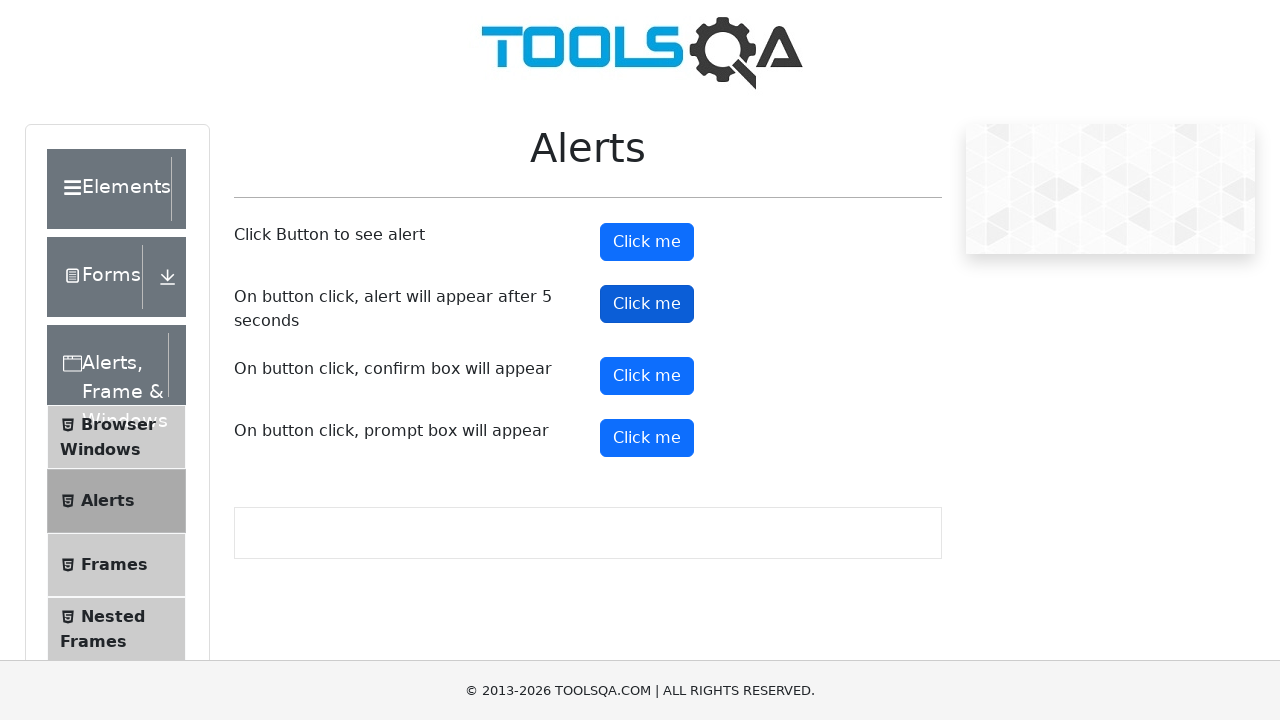

Clicked the confirm button at (647, 376) on #confirmButton
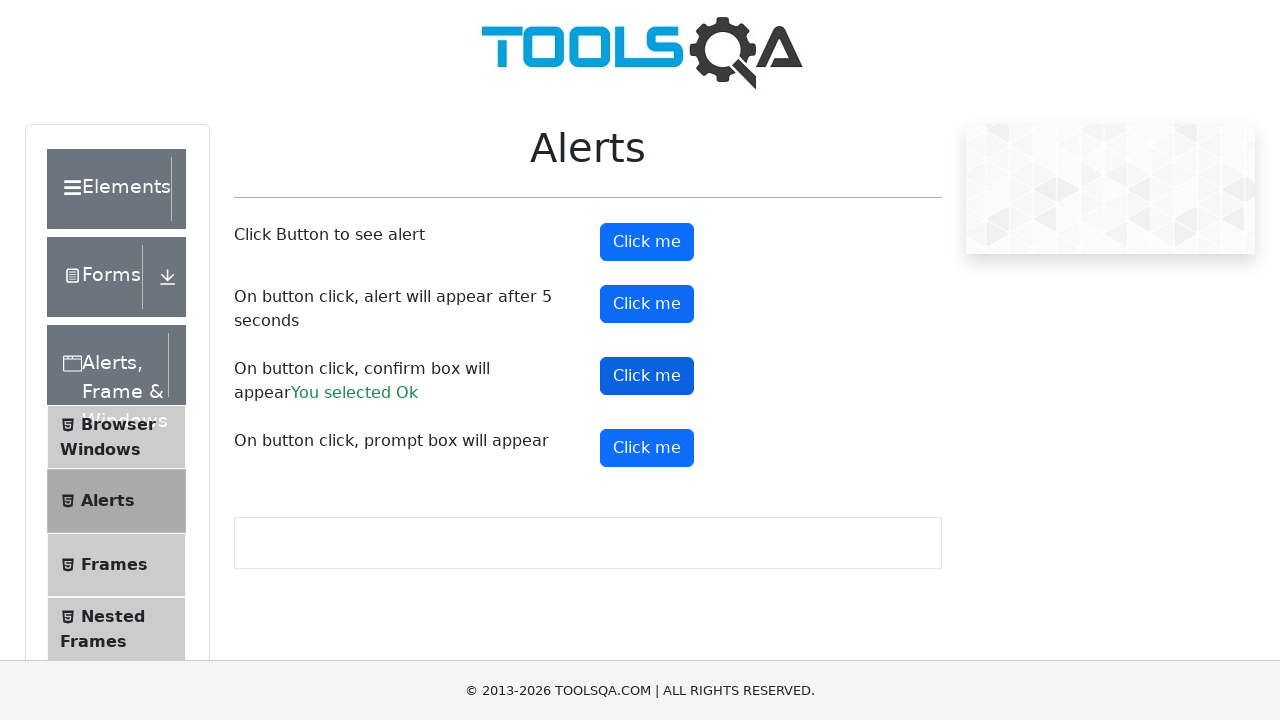

Waited for confirm dialog to be dismissed
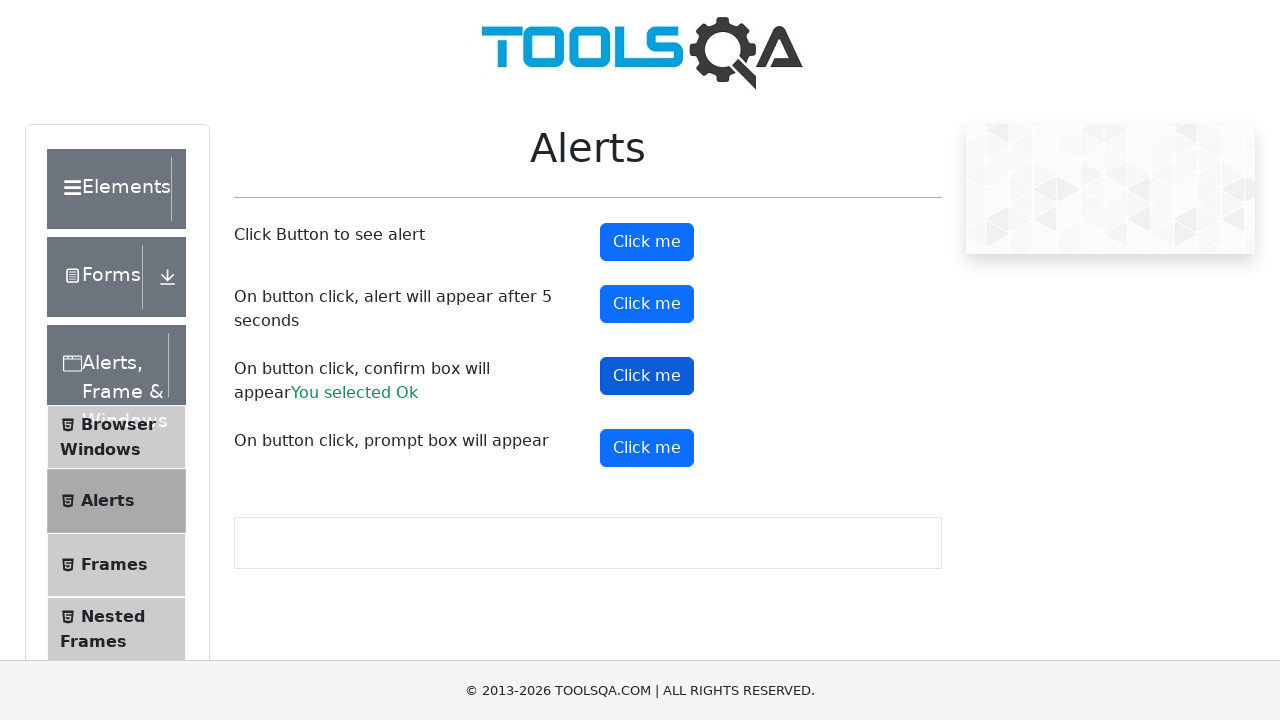

Scrolled down 300 pixels to see the prompt button
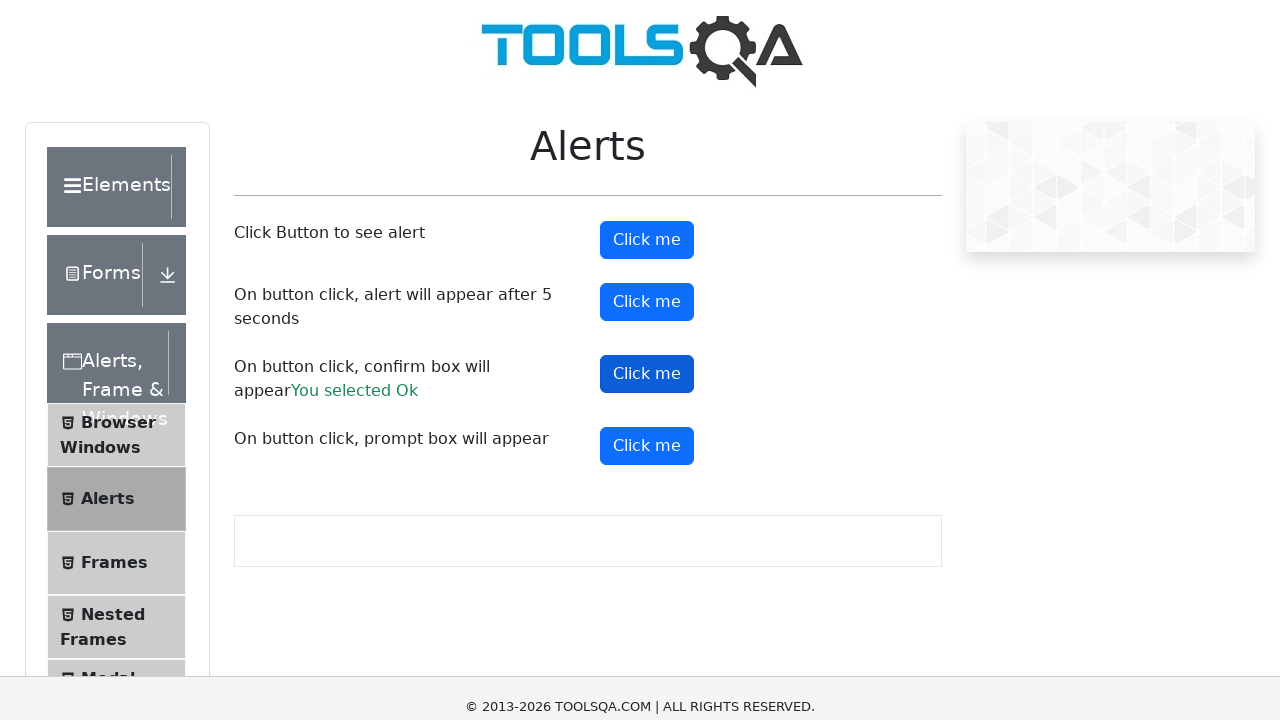

Set up dialog handler to accept prompt and enter 'aakib'
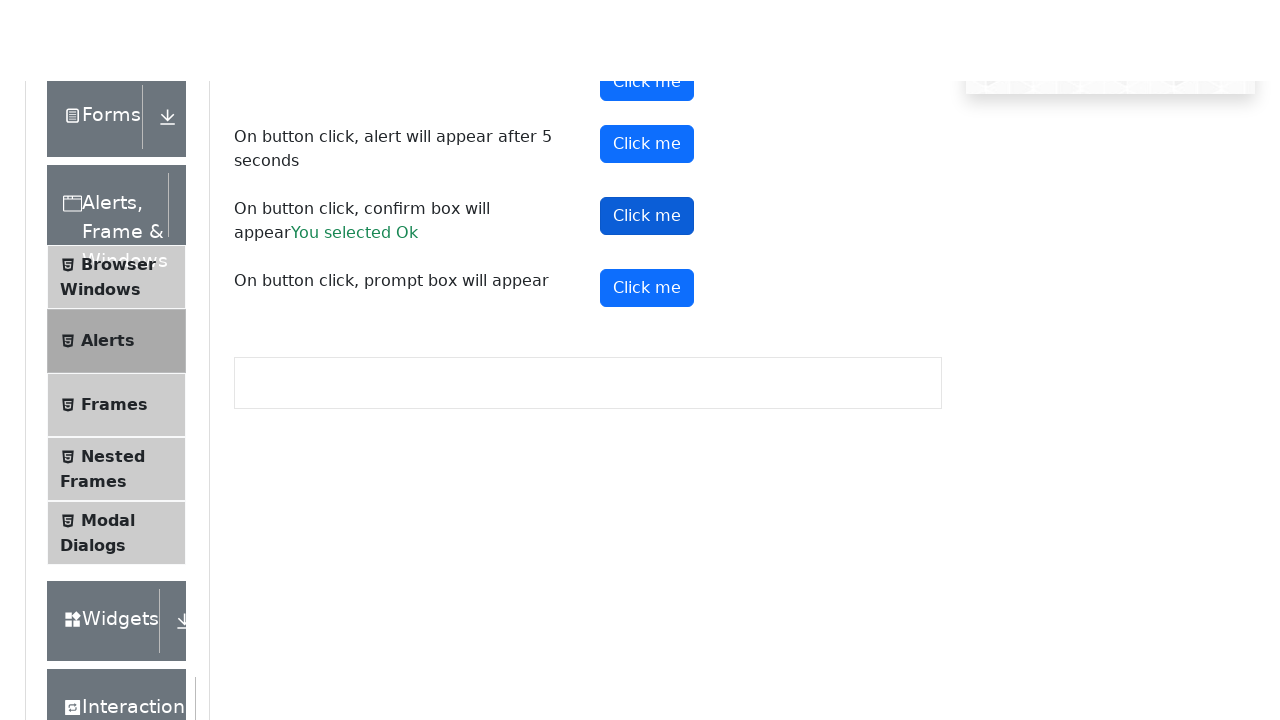

Clicked the prompt button at (647, 148) on #promtButton
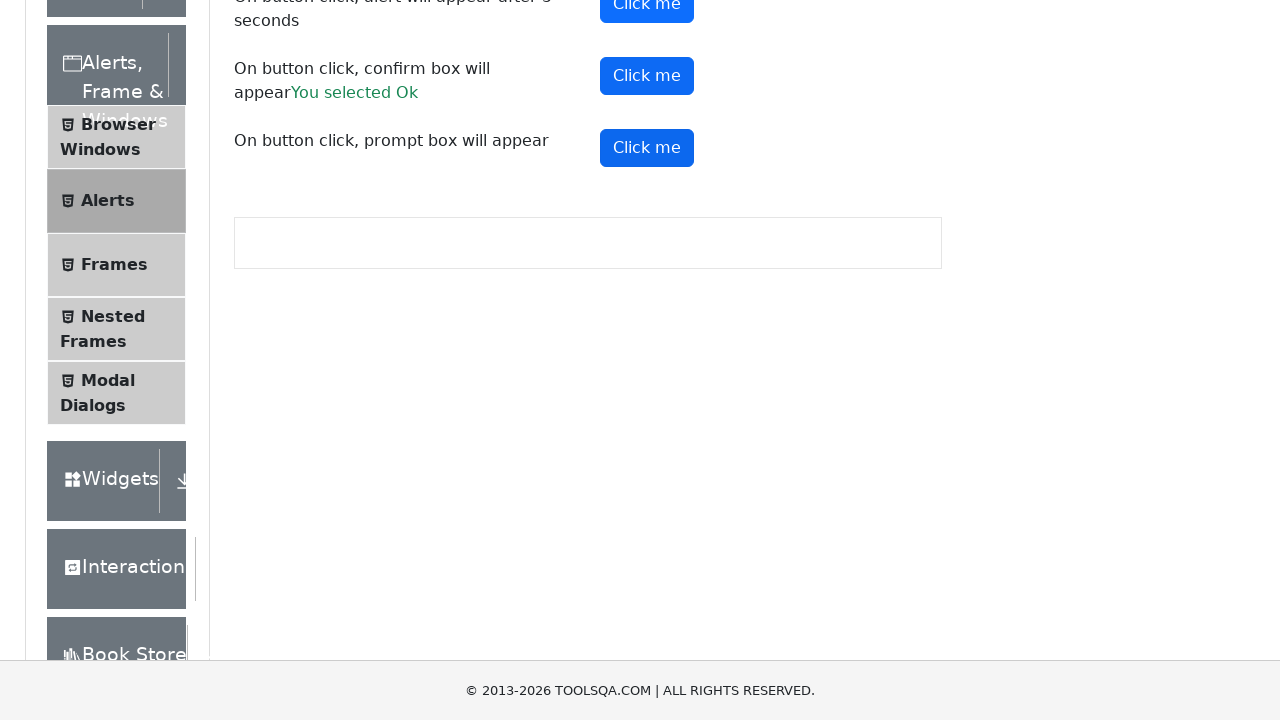

Waited for prompt dialog to be handled with text input
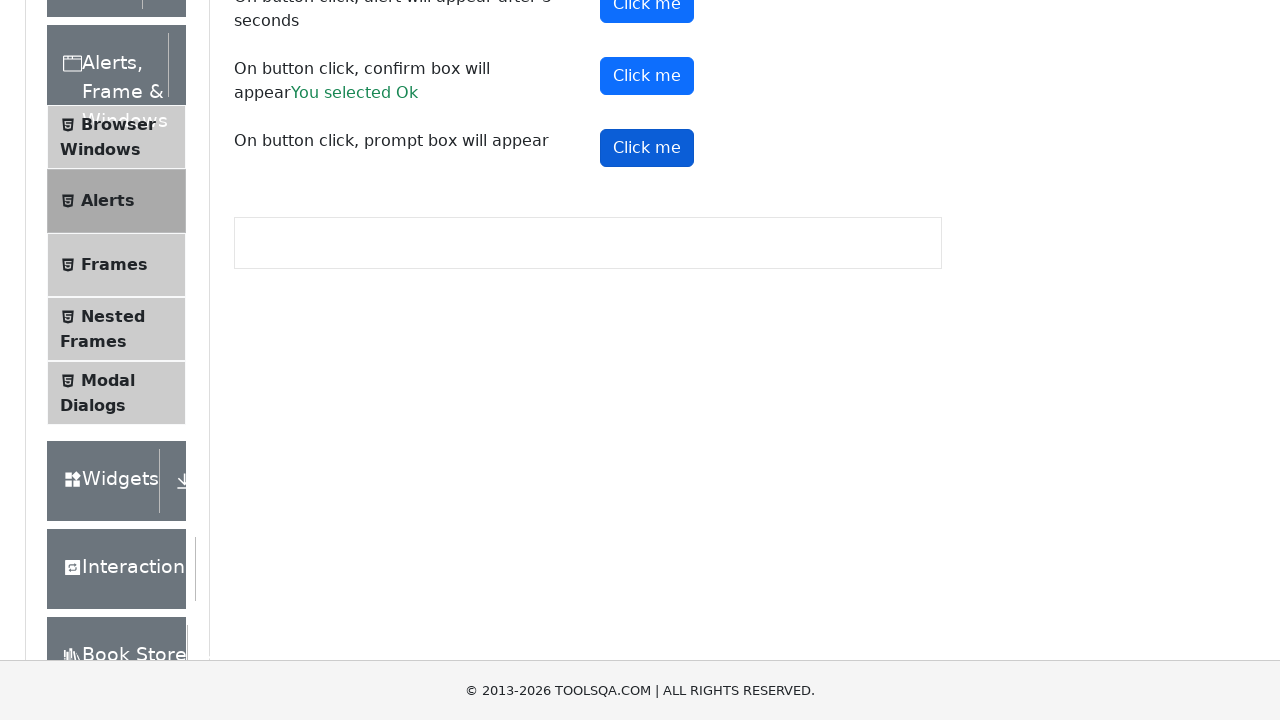

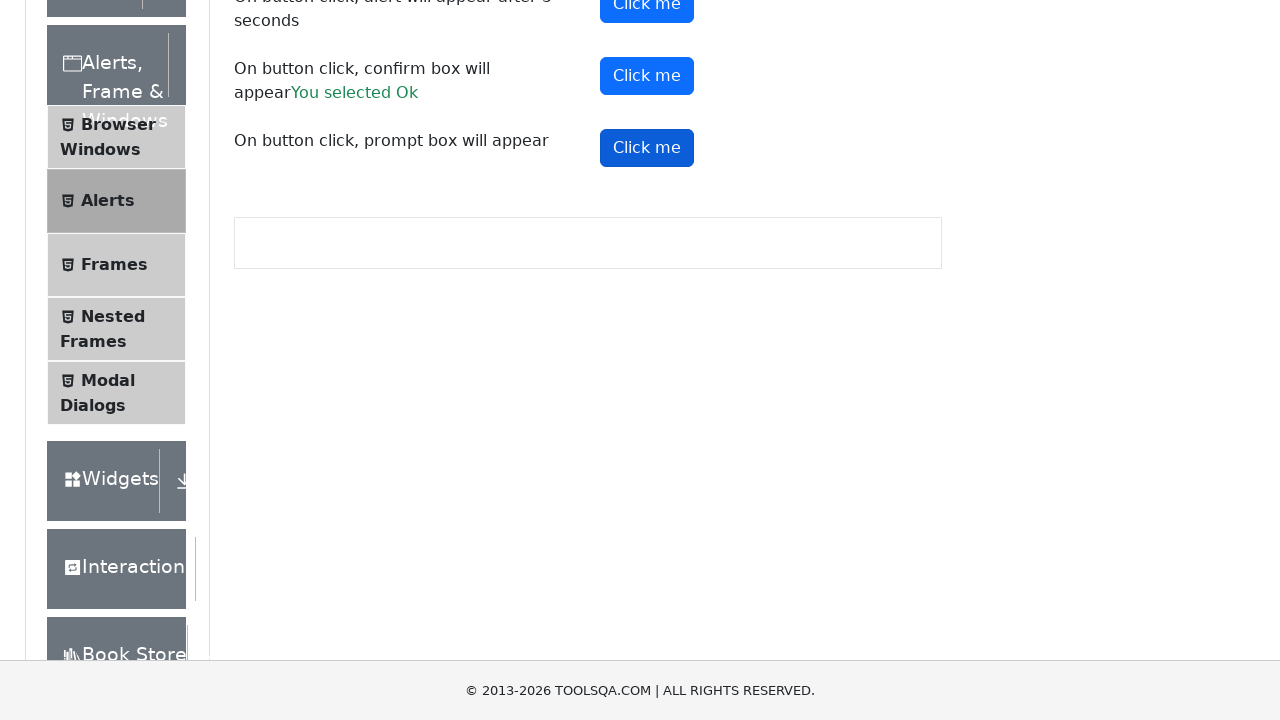